Tests redirect link functionality by navigating to a redirect test page, finding a redirect link element, and verifying the HTTP status code and redirect location

Starting URL: https://the-internet.herokuapp.com/redirector

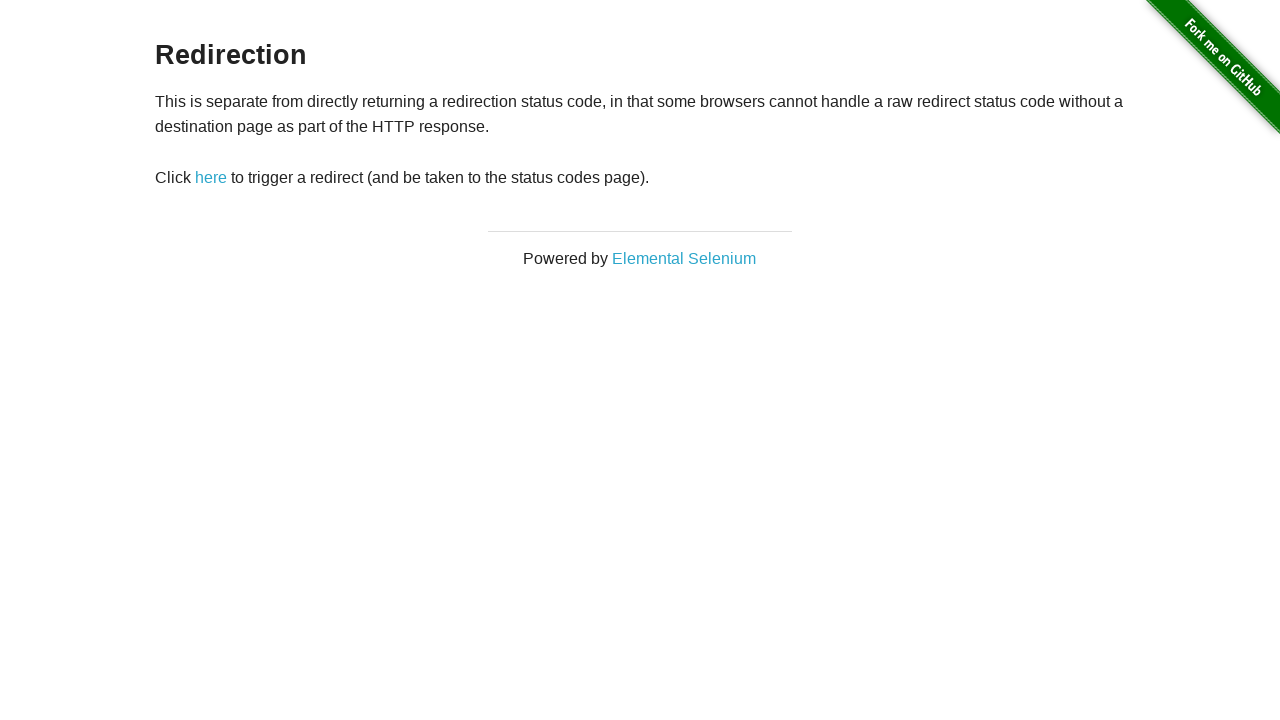

Located redirect link element with ID 'redirect'
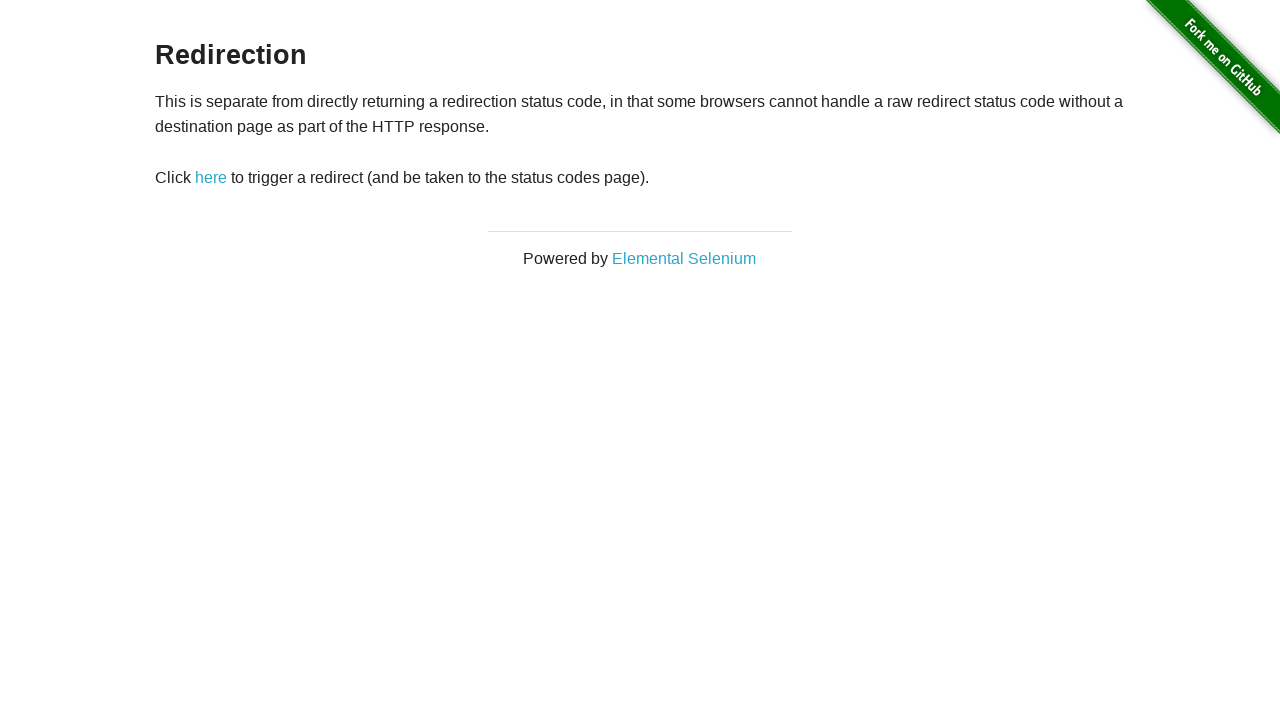

Retrieved href attribute from redirect link: redirect
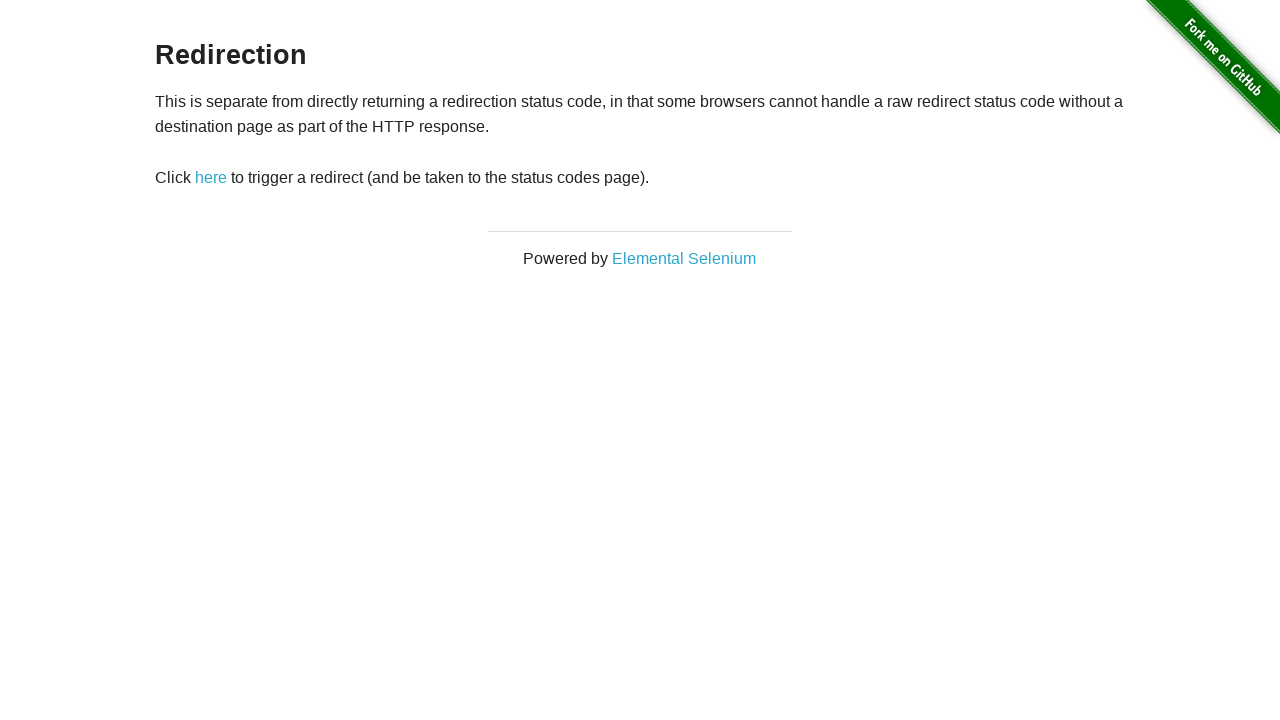

Clicked on redirect link element at (211, 178) on #redirect
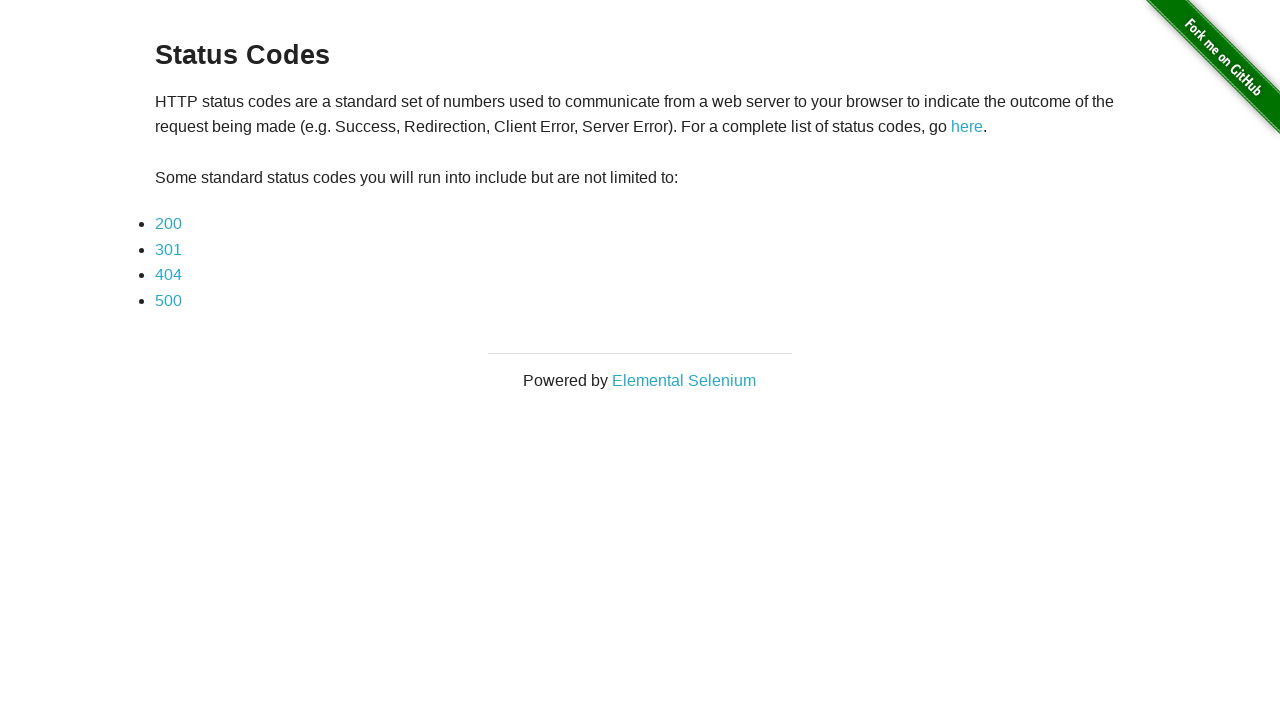

Waited for navigation to complete and network idle state reached
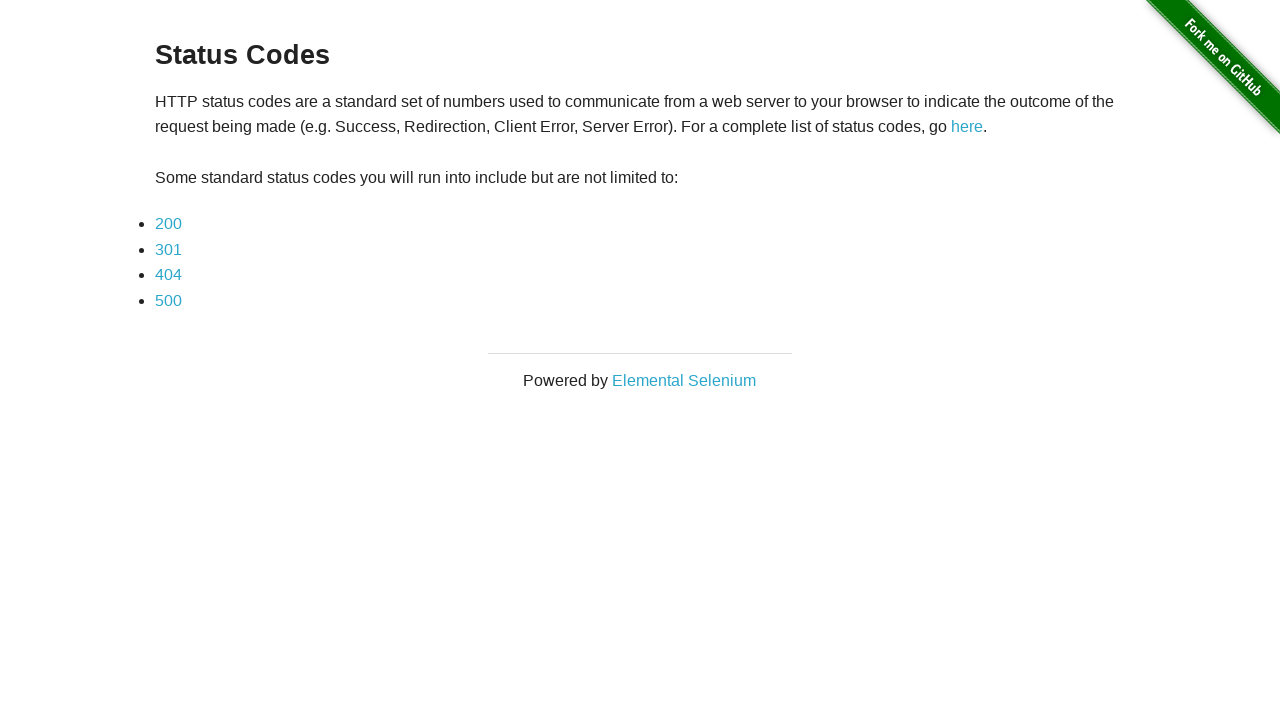

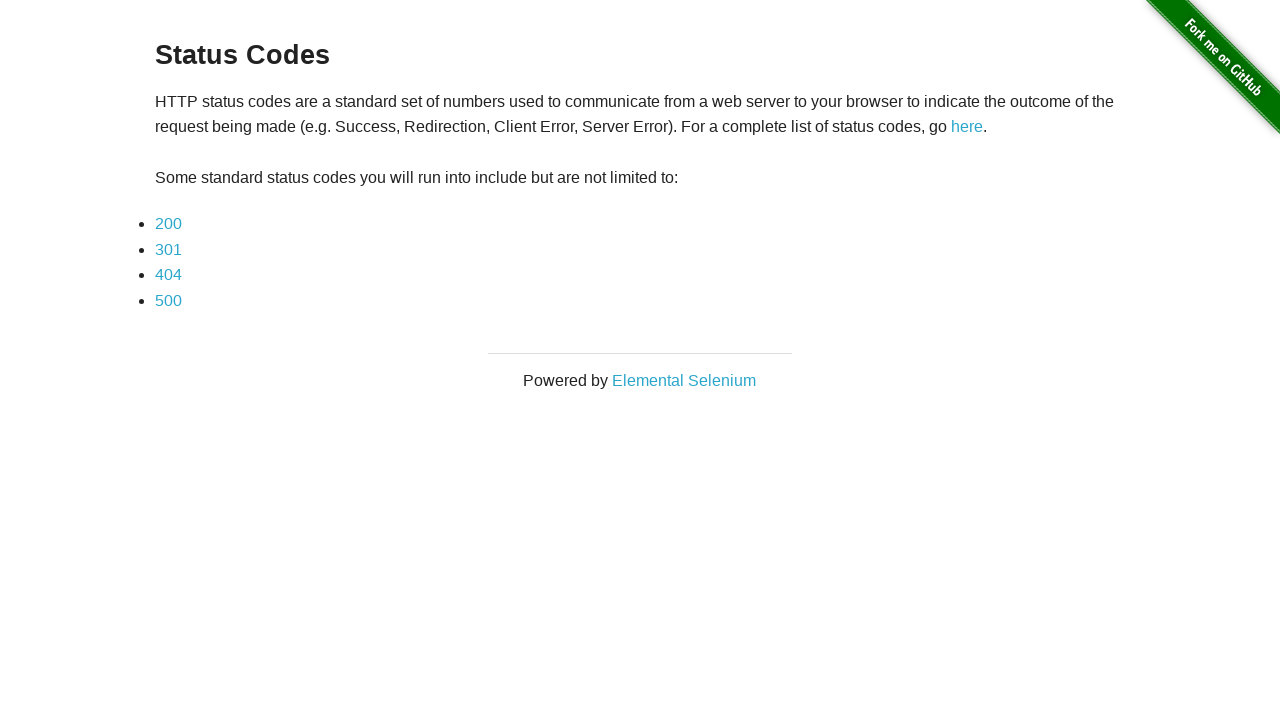